Tests timeout configuration by clicking through a sequence of start, continue, and final buttons

Starting URL: https://demoapp-sable-gamma.vercel.app/

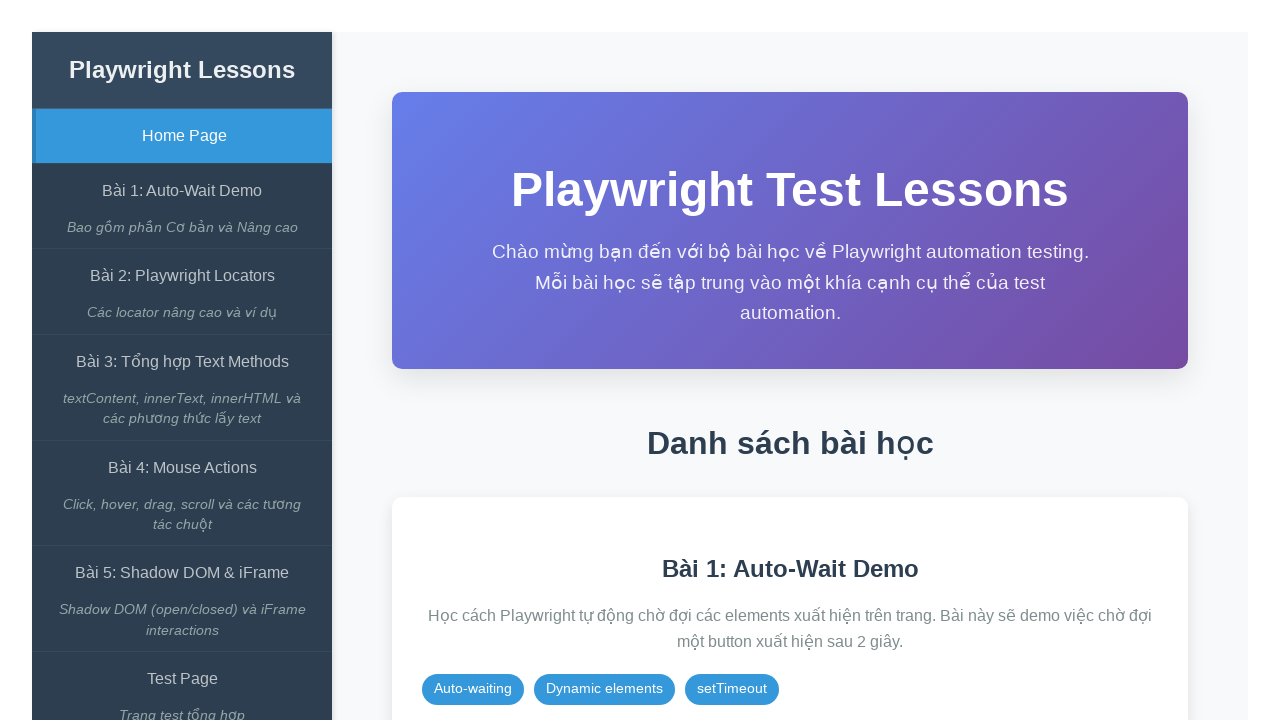

Clicked on the Auto-Wait Demo link at (182, 191) on internal:role=link[name="Bài 1: Auto-Wait Demo"i]
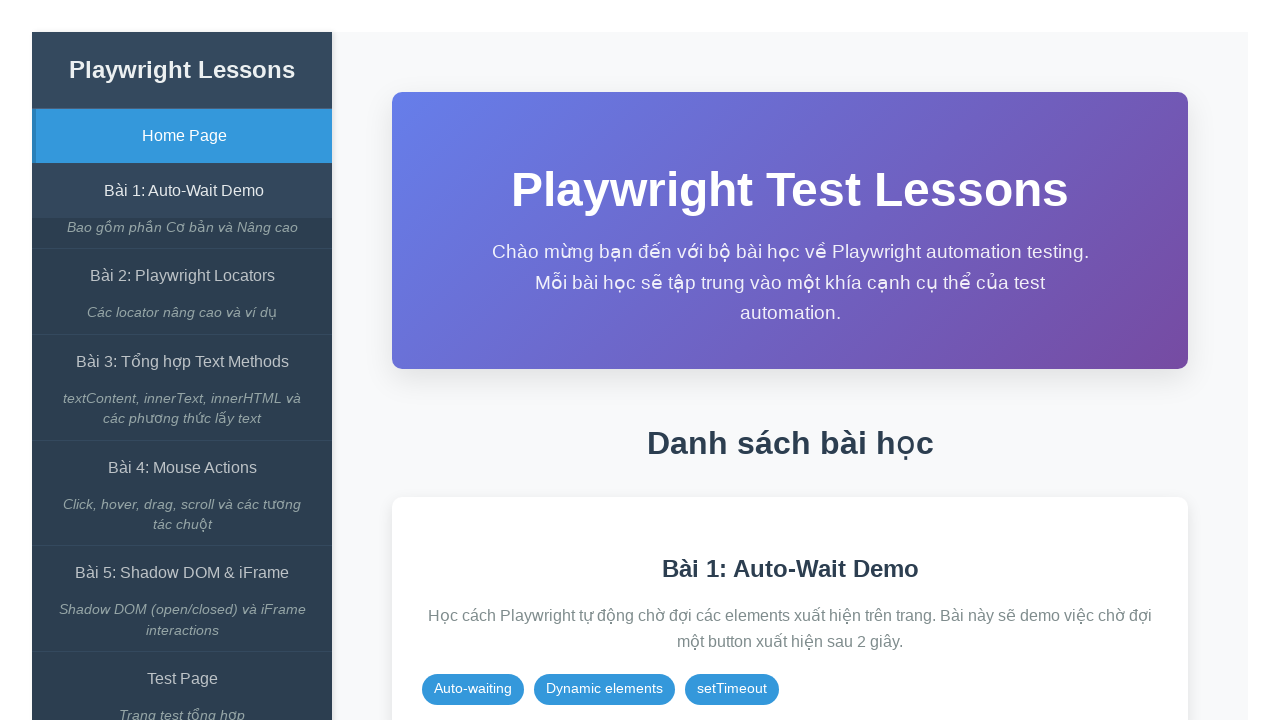

Clicked the 'Bắt đầu Test' (Start Test) button at (868, 361) on xpath=//span[contains(text(),'Bắt đầu Test')]
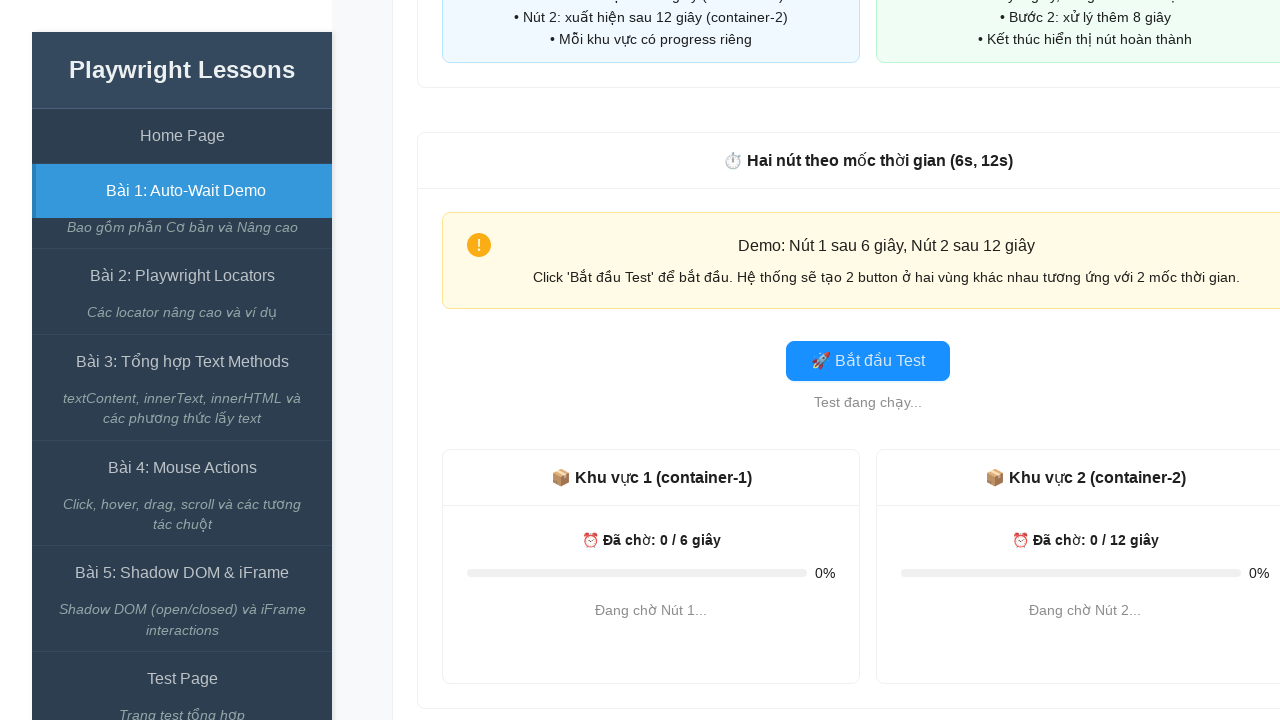

Clicked the start button at (868, 361) on #start-btn
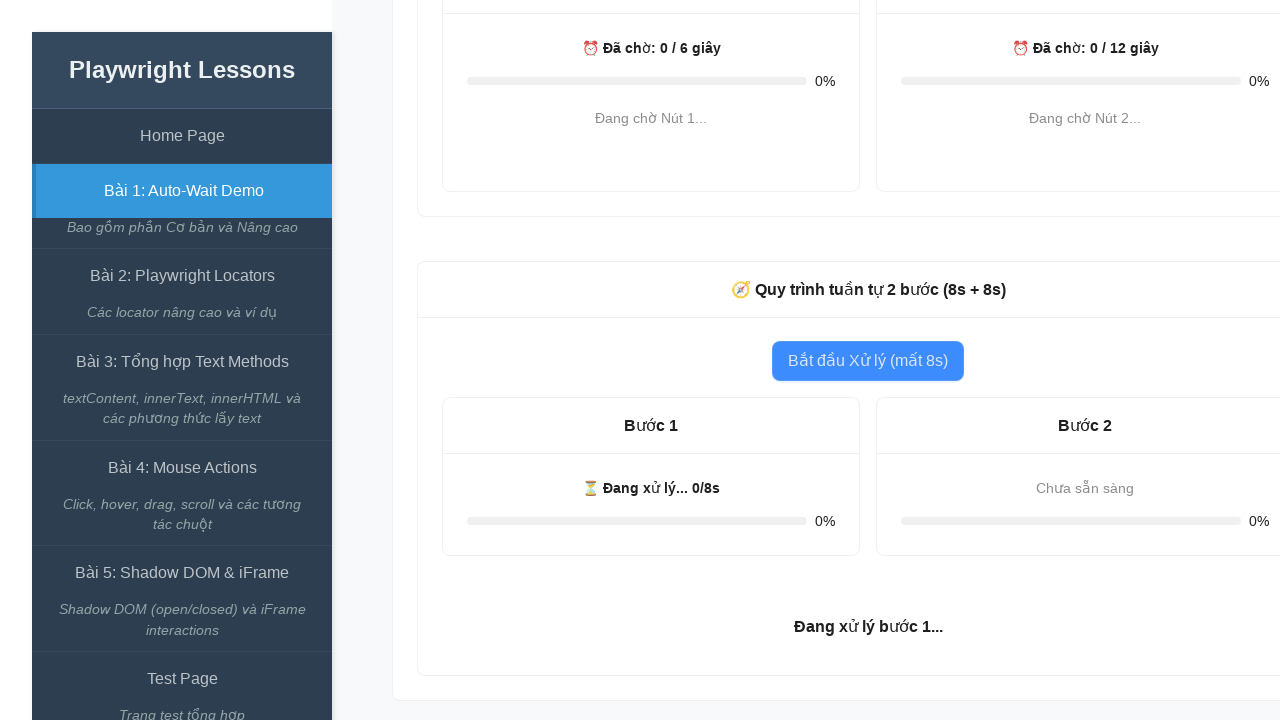

Clicked the continue button at (1085, 493) on #continue-btn
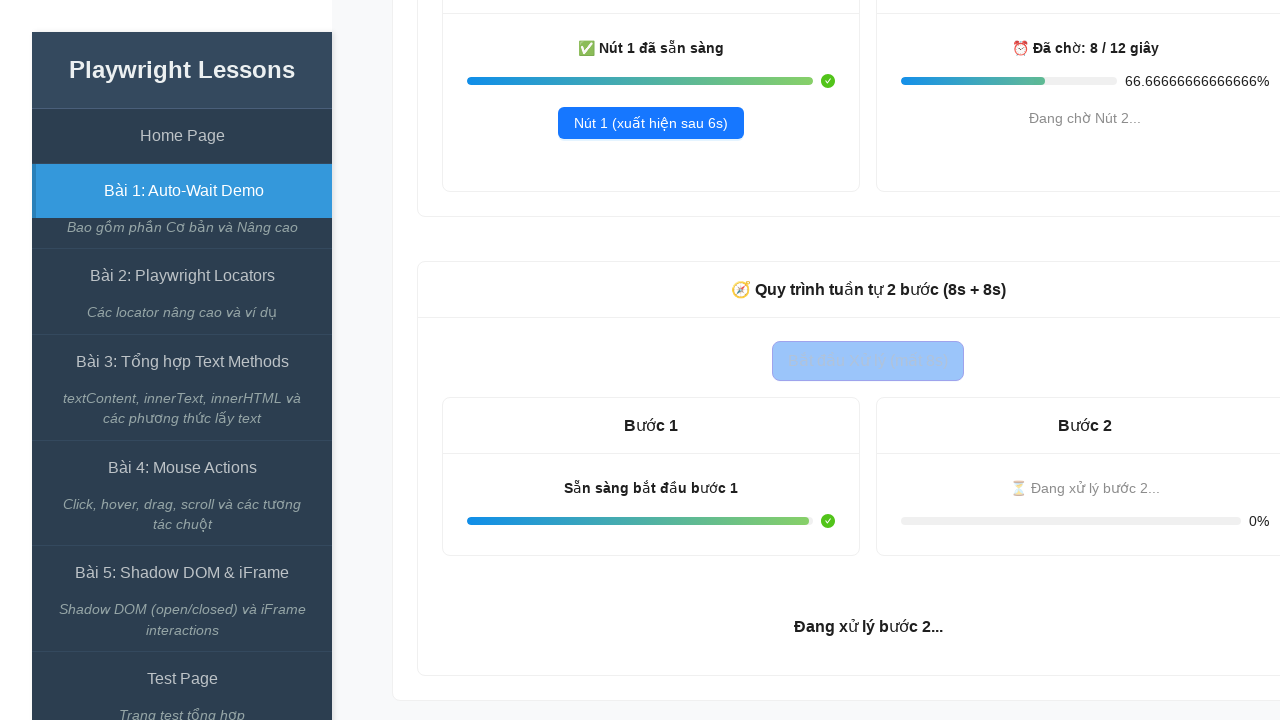

Clicked the final button at (868, 598) on #final-btn
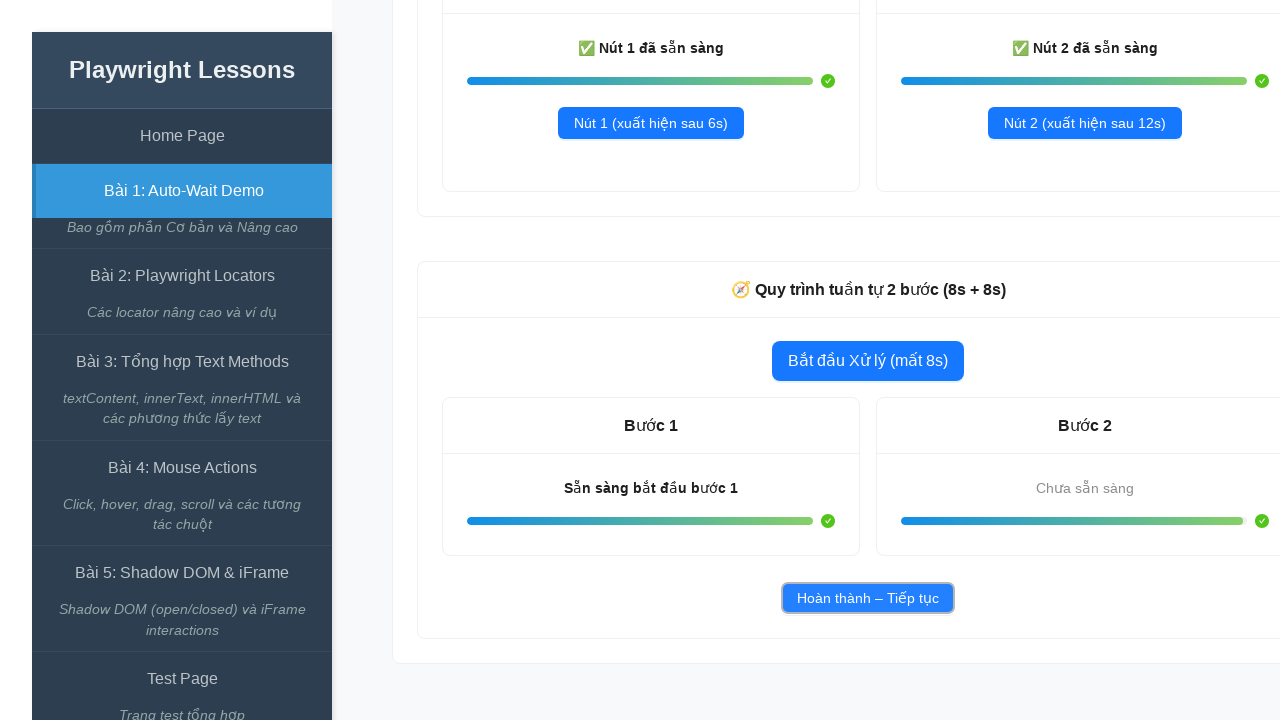

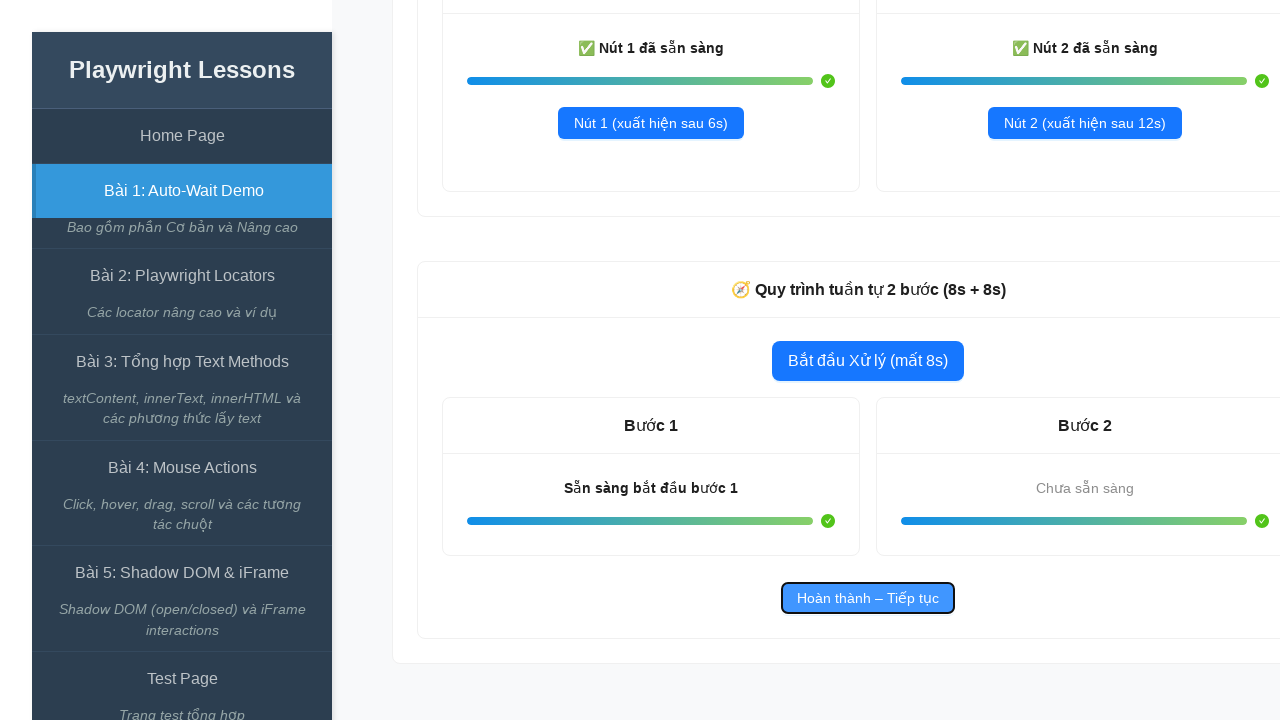